Tests navigation to Oracle course through Courses dropdown

Starting URL: http://greenstech.in/selenium-course-content.html

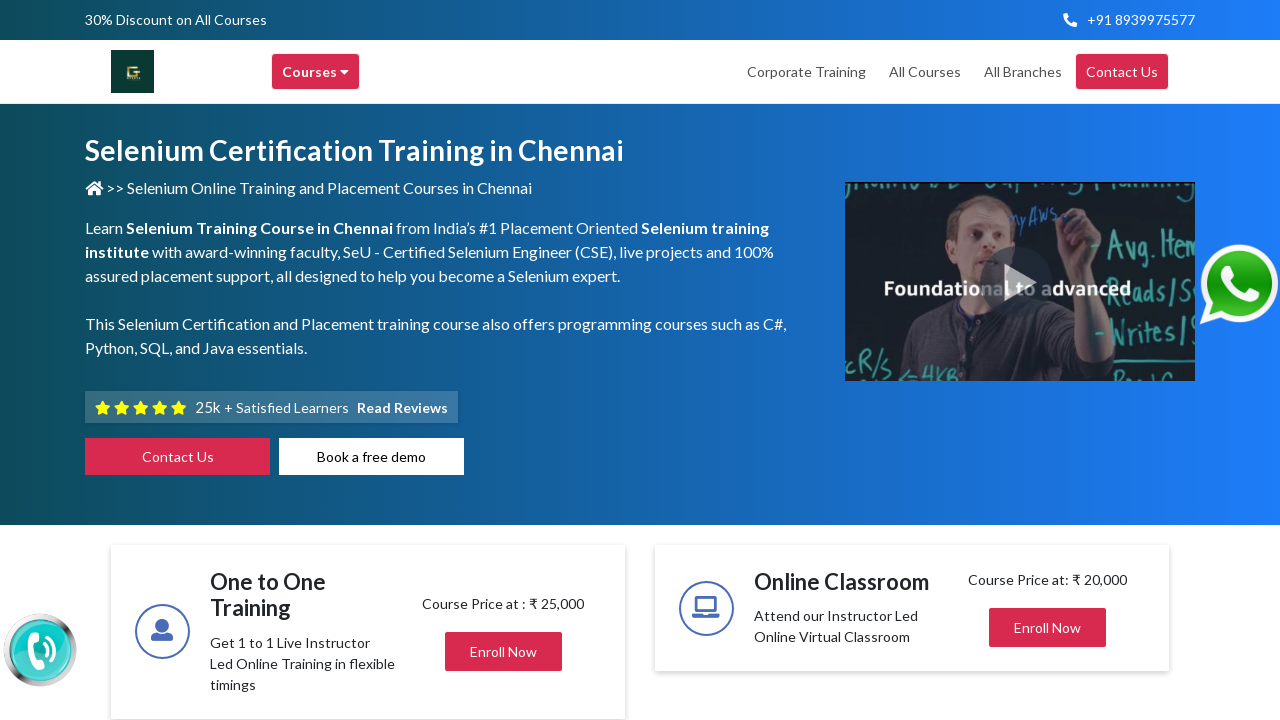

Hovered over Courses dropdown at (316, 72) on xpath=//div[text()='Courses ']
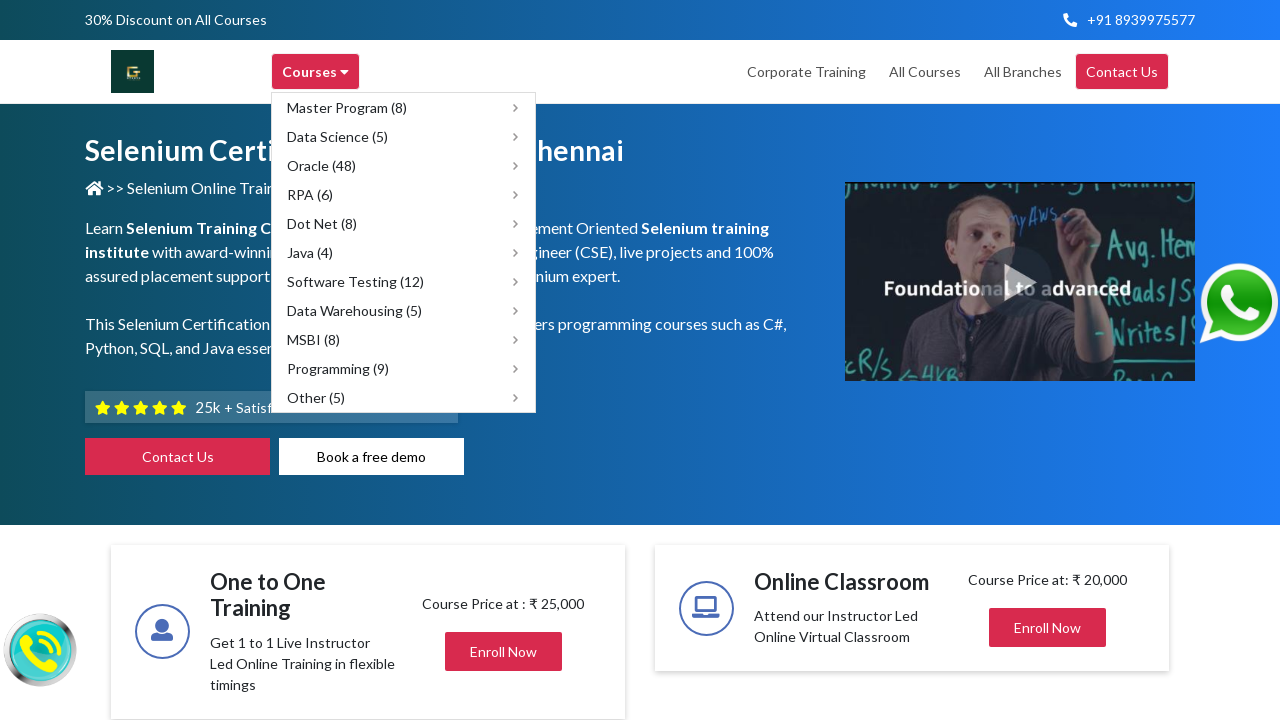

Located Oracle (48) course element
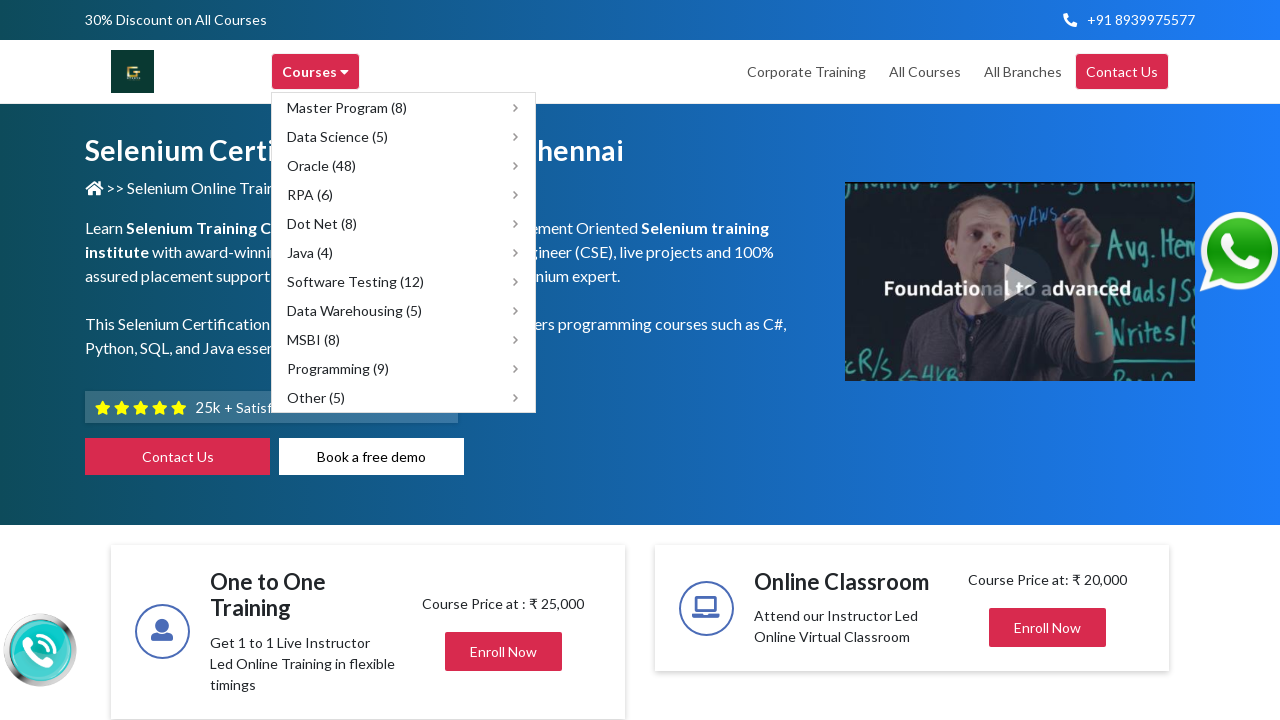

Hovered over Oracle (48) course option at (322, 166) on xpath=//span[text()='Oracle (48)']
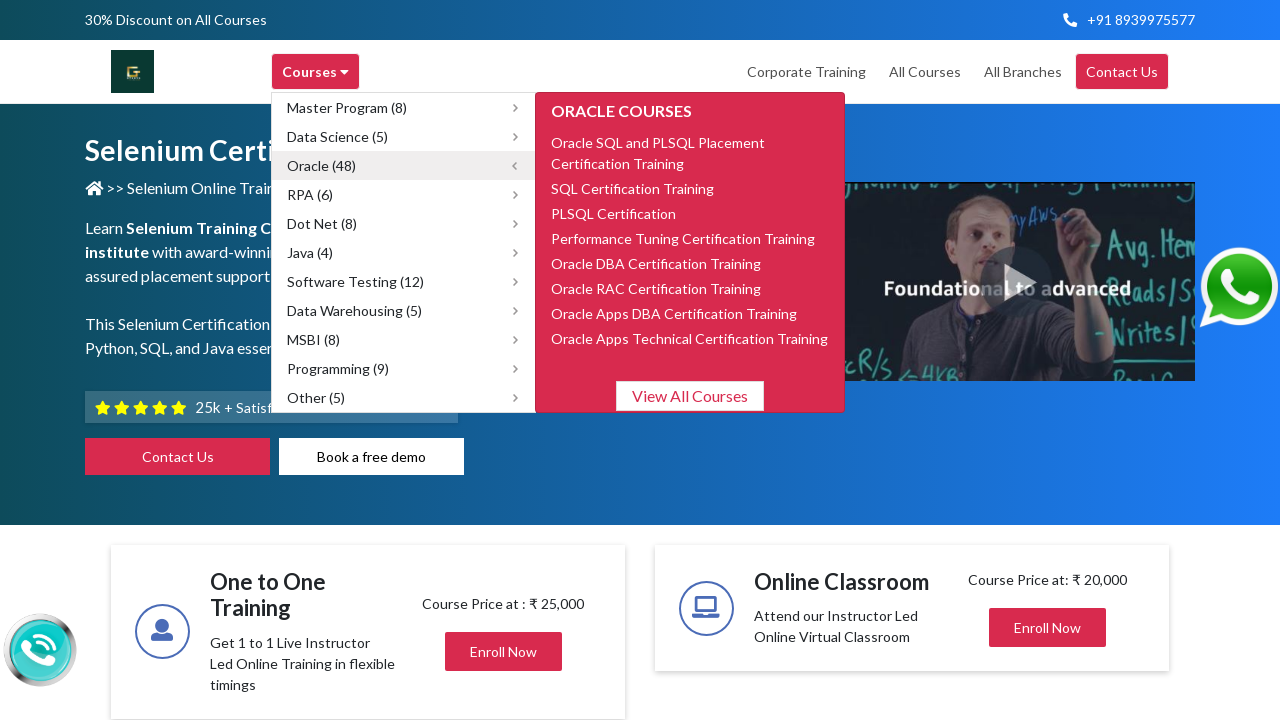

Clicked on Oracle (48) course to navigate at (322, 166) on xpath=//span[text()='Oracle (48)']
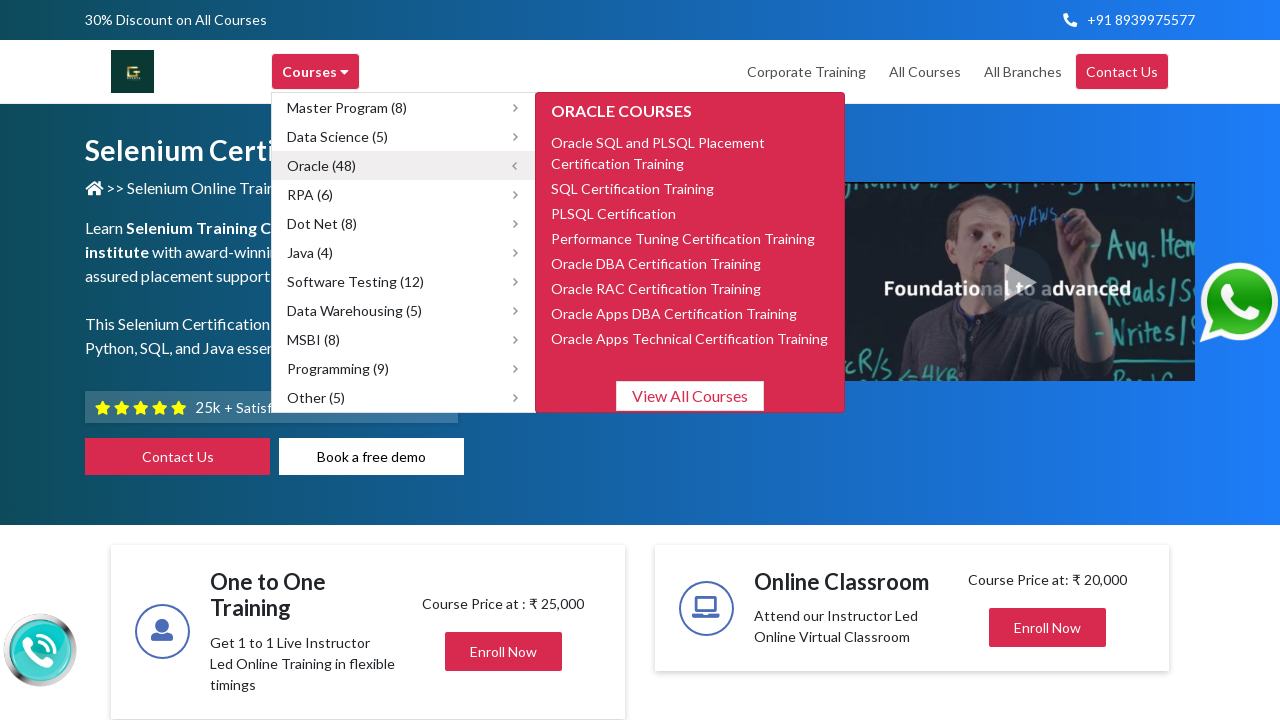

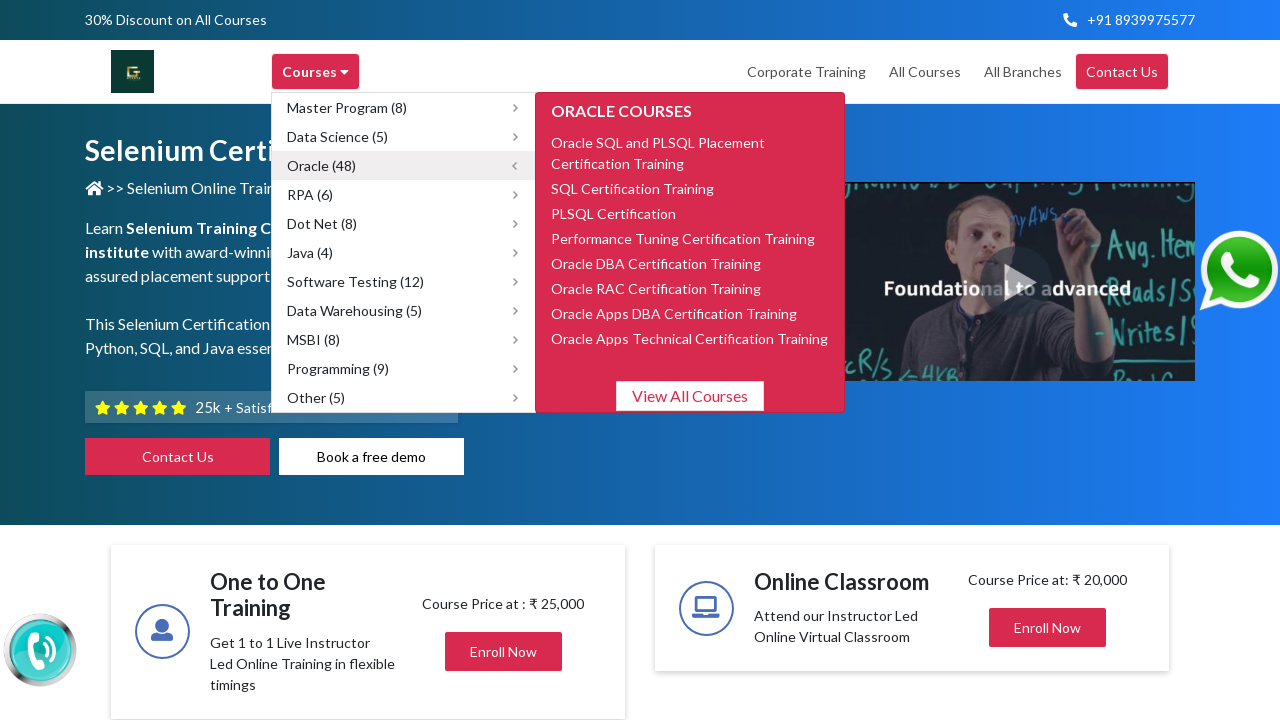